Tests navigation to the rental properties section and verifies property information is displayed

Starting URL: https://strateg.by

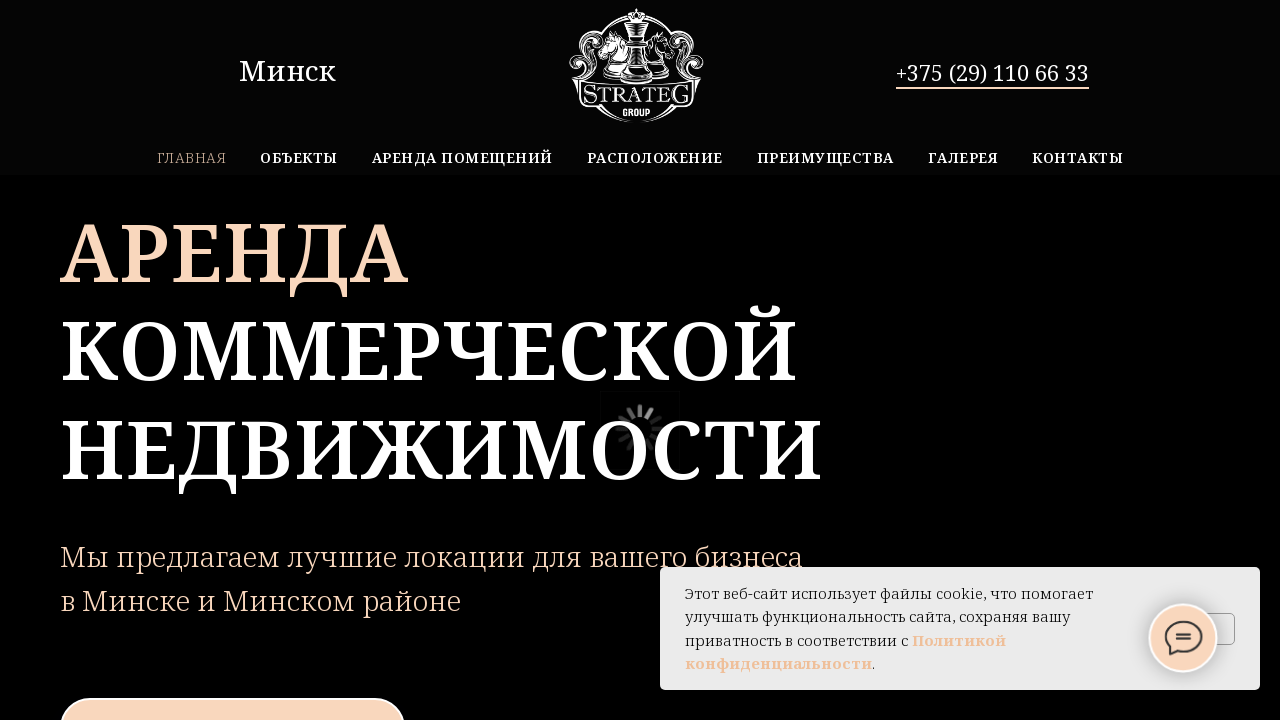

Clicked on 'Аренда помещений' (Rental properties) link at (462, 158) on xpath=//*[@class='t770__bottomwrapper t-align_center']//a[contains(text(), 'Арен
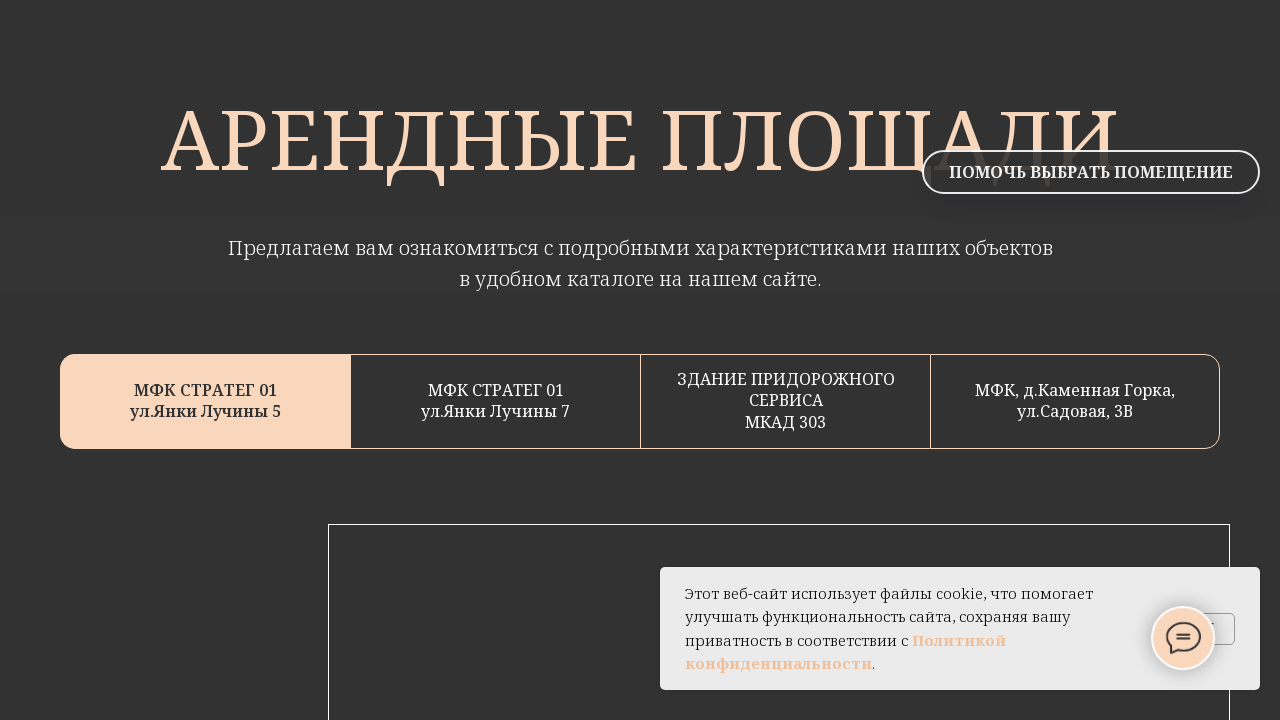

Waited for property information section to load
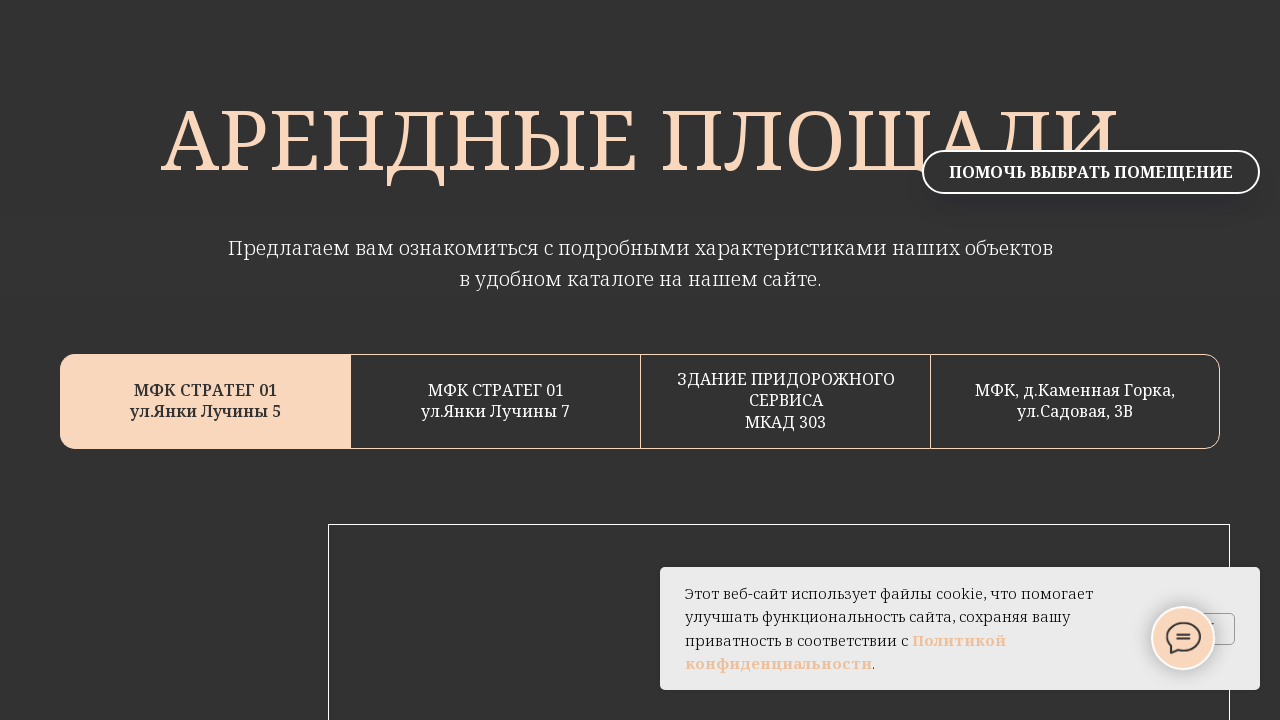

Located property element with tab record ID 793111509
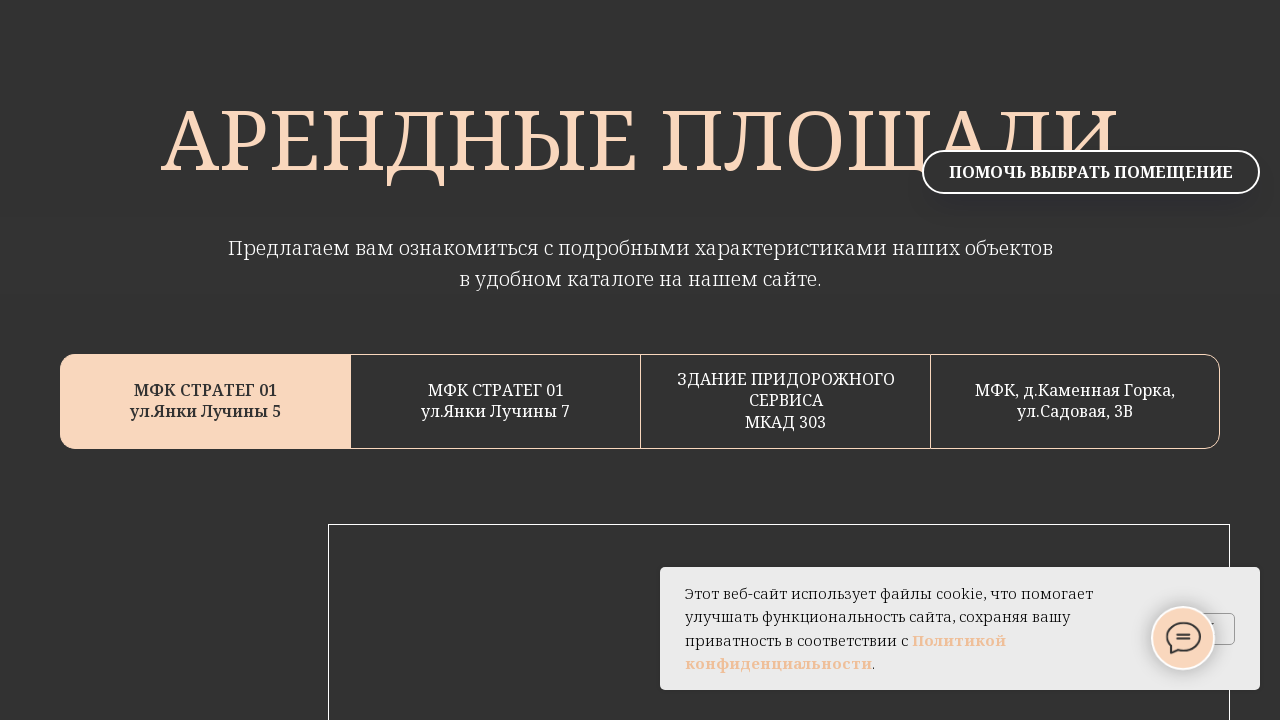

Verified that property information contains 'МФК СТРАТЕГ 01'
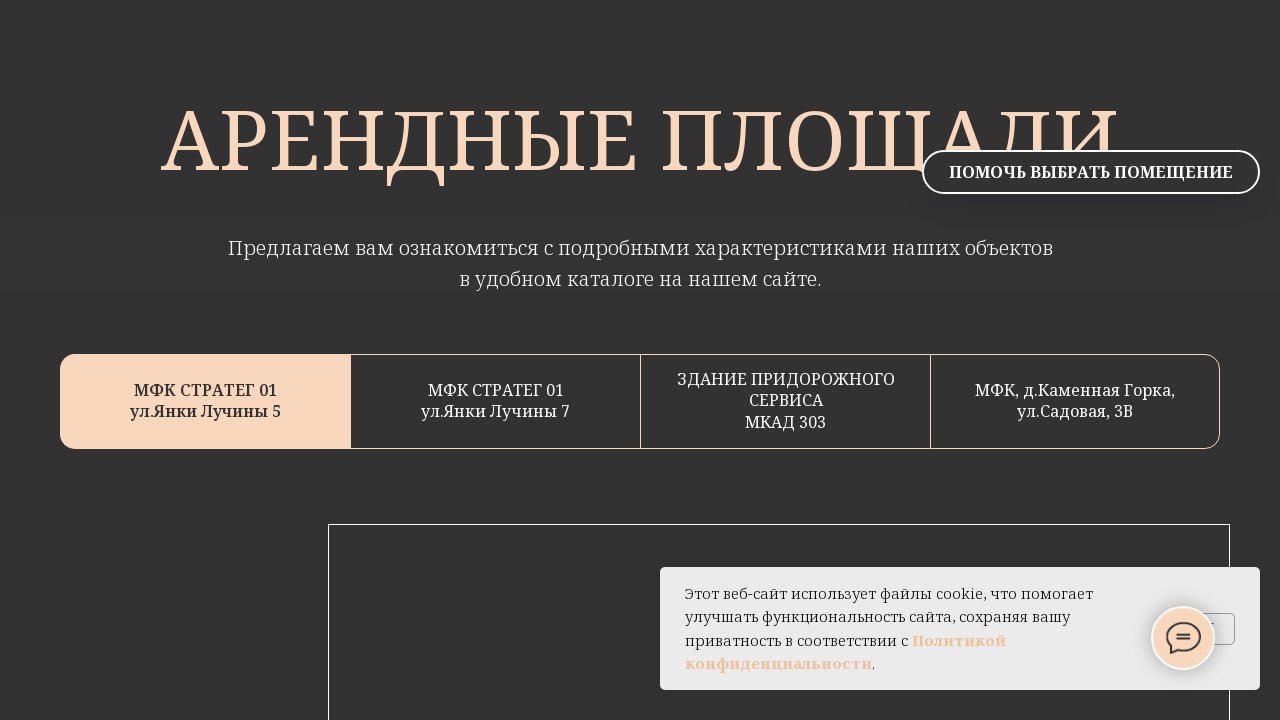

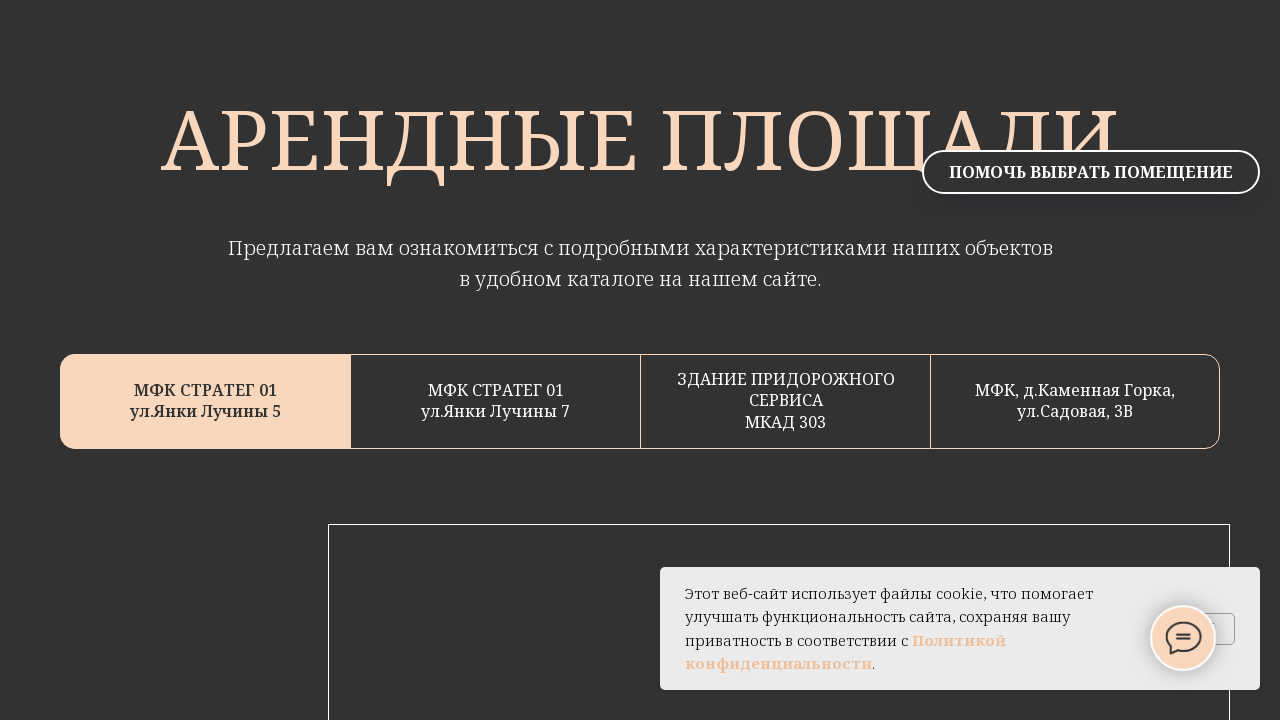